Tests form interactions including checkbox click, dropdown selection, password input, form submission, and navigation to shop page to add a product to cart

Starting URL: https://rahulshettyacademy.com/angularpractice/

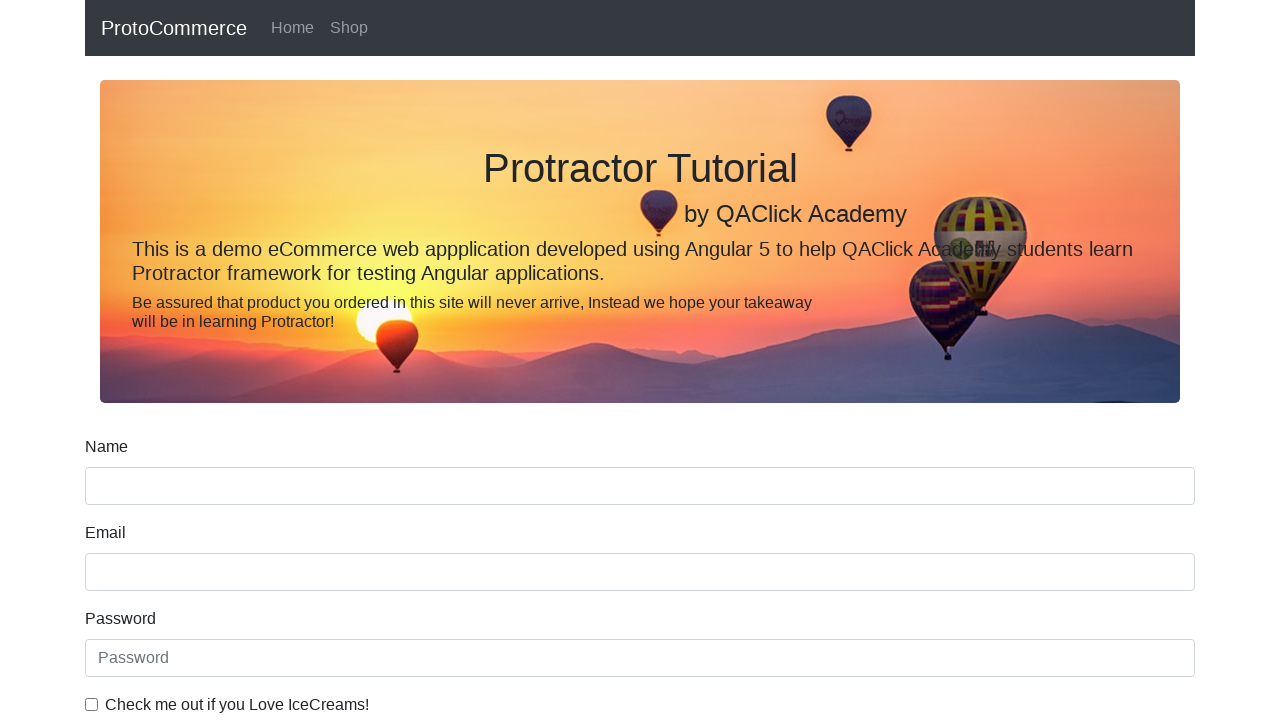

Clicked checkbox for ice cream preference at (92, 704) on internal:label="Check me out if you Love IceCreams!"i
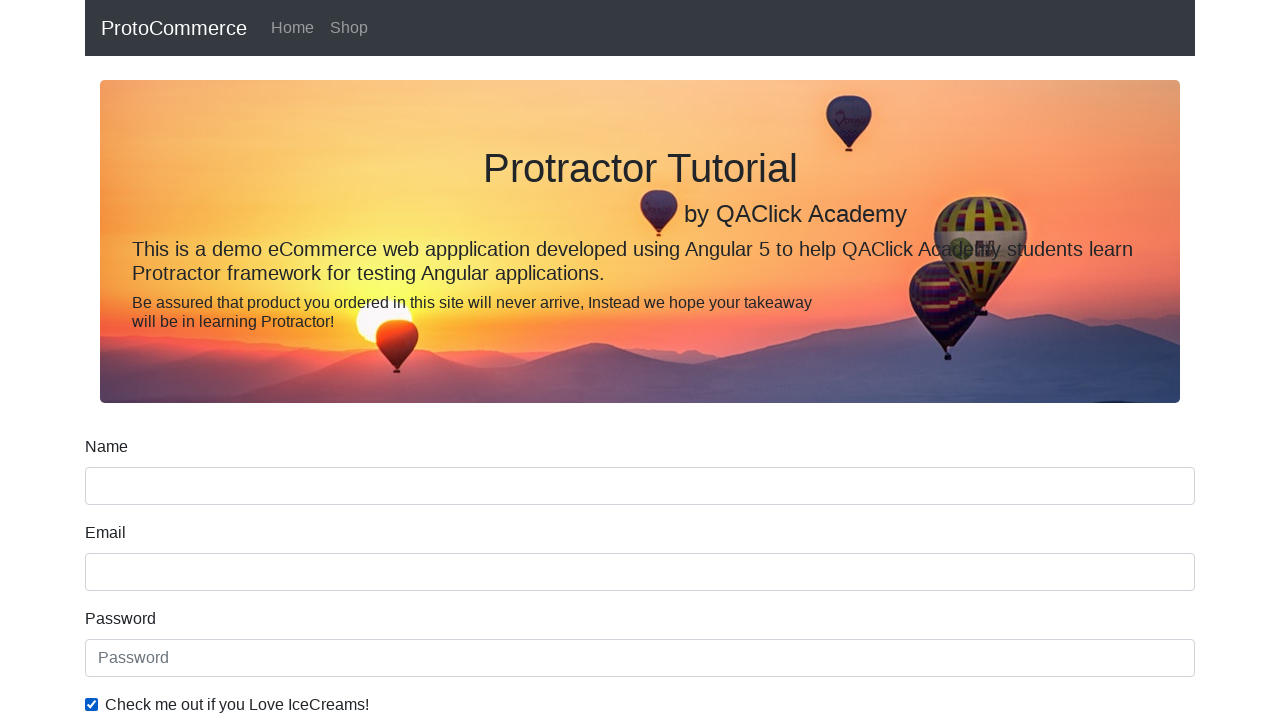

Selected 'Female' from gender dropdown on internal:label="Gender"i
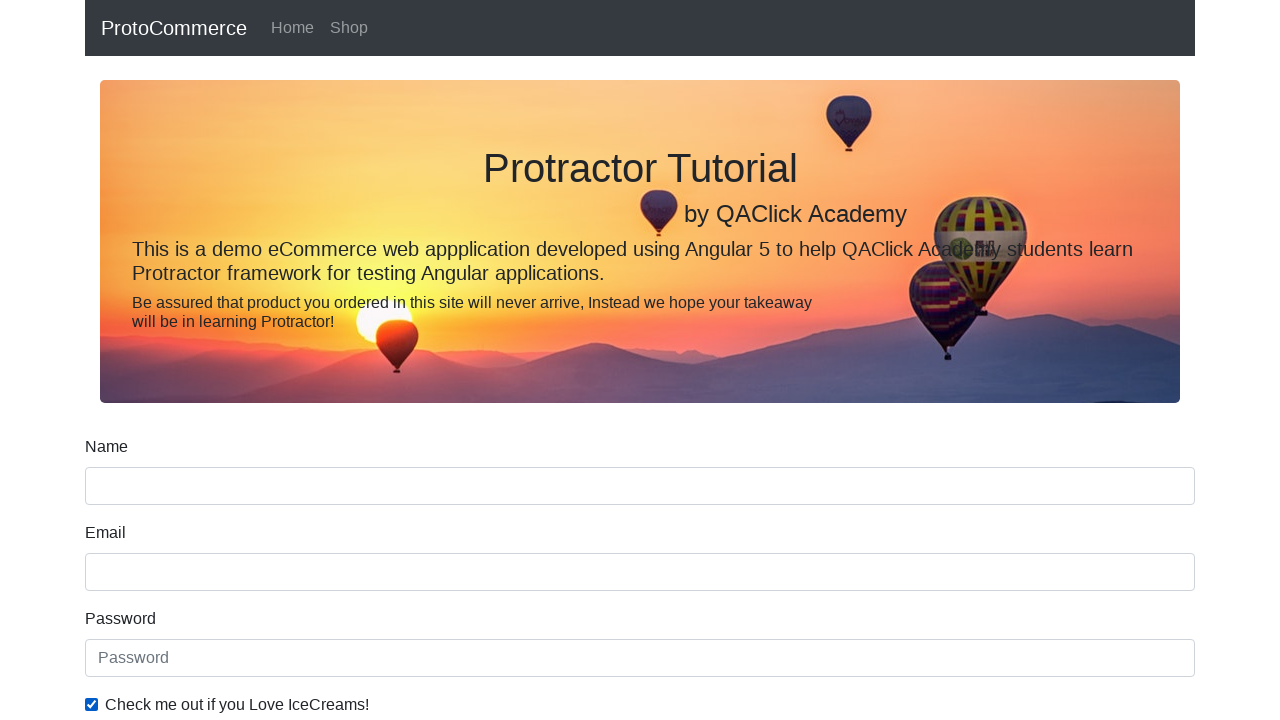

Entered password 'hello' in password field on internal:attr=[placeholder="Password"i]
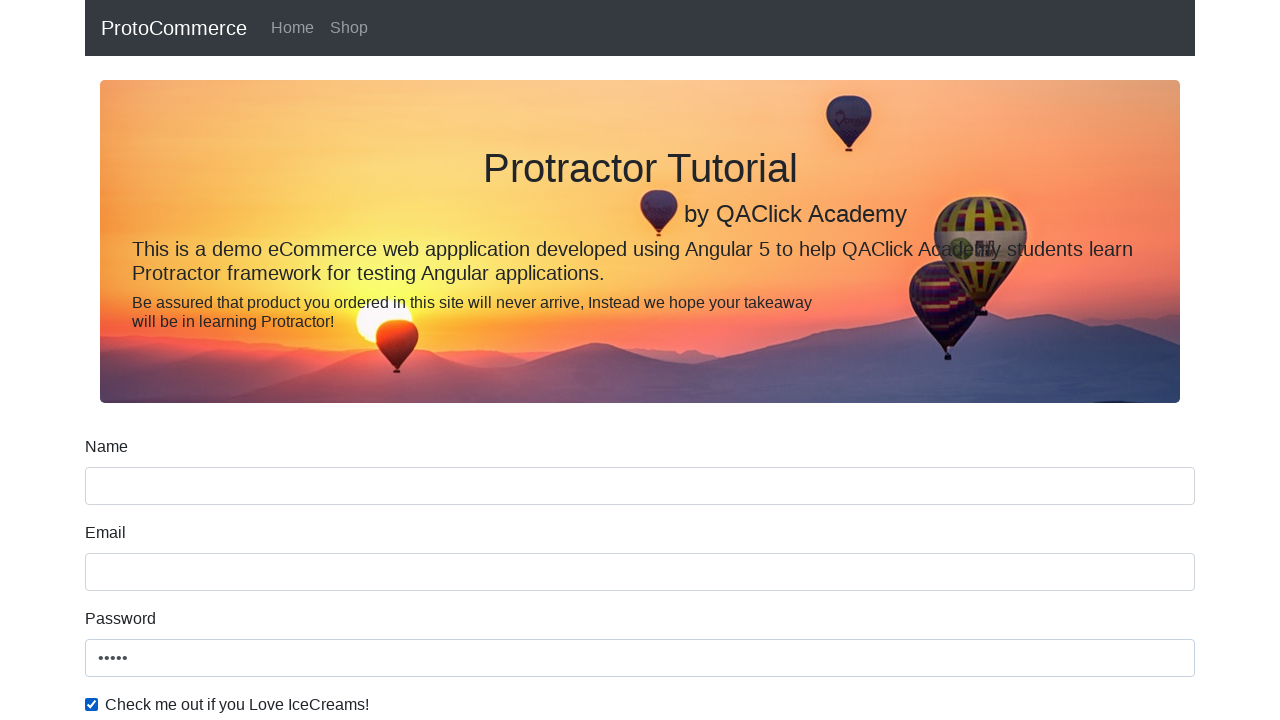

Clicked Submit button to submit the form at (123, 491) on internal:role=button[name="Submit"i]
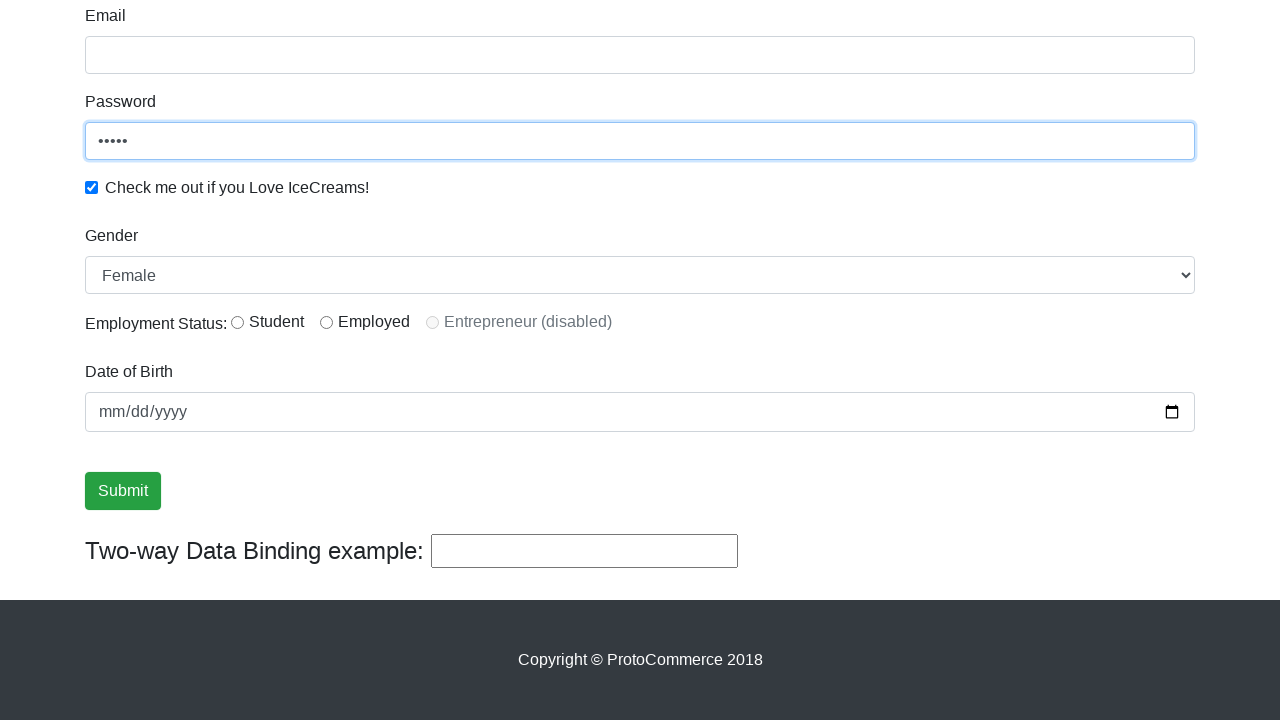

Form submission success message appeared
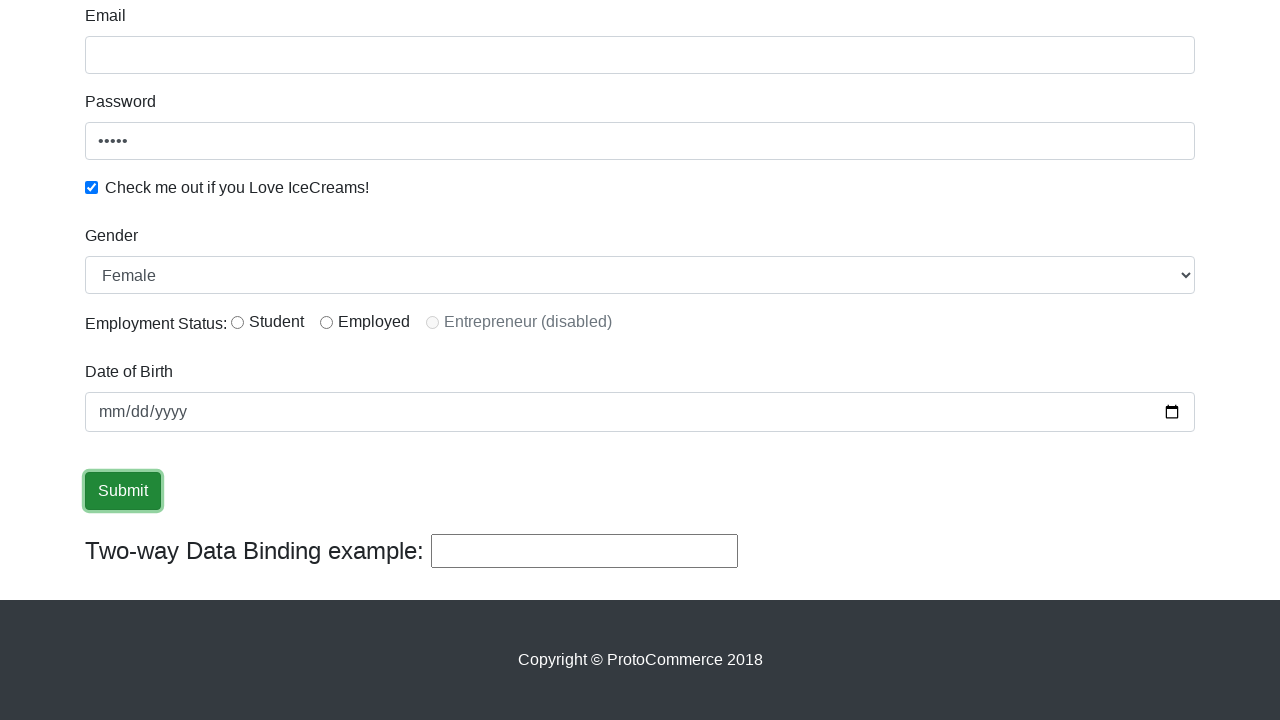

Navigated to Shop page at (349, 28) on internal:role=link[name="Shop"i]
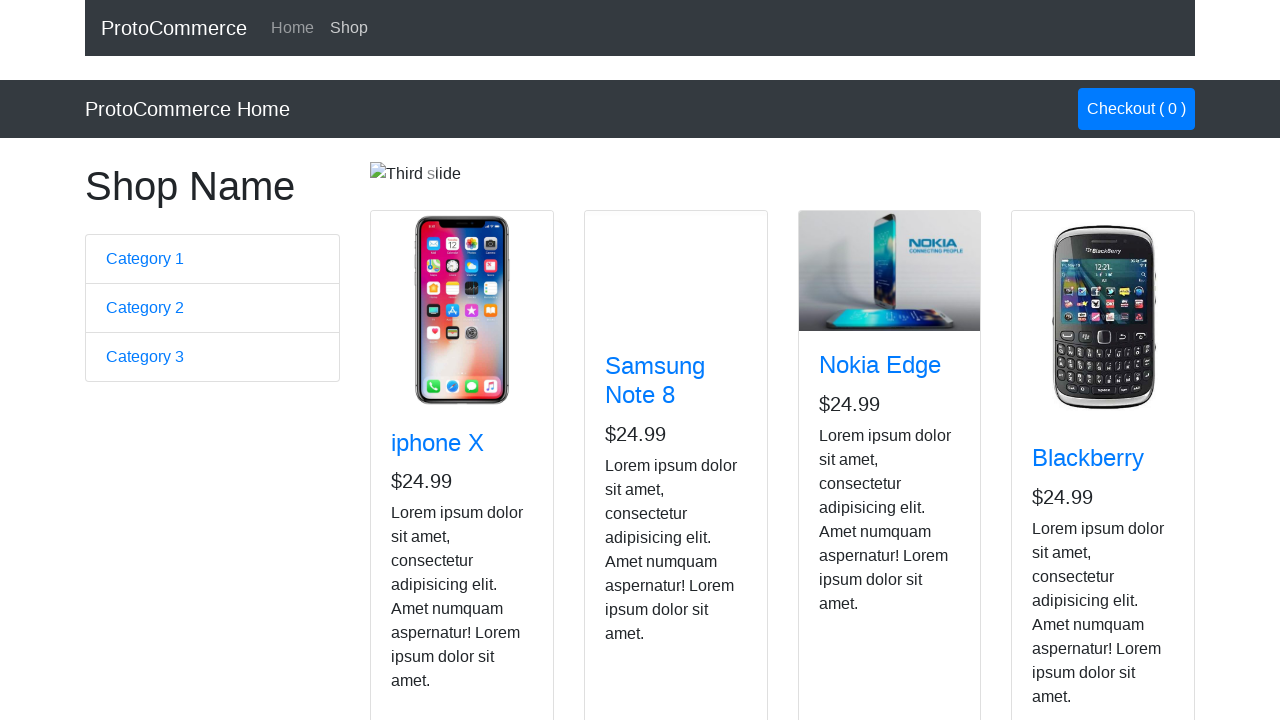

Added Nokia Edge product to cart at (854, 528) on app-card >> internal:has-text="Nokia Edge"i >> internal:role=button
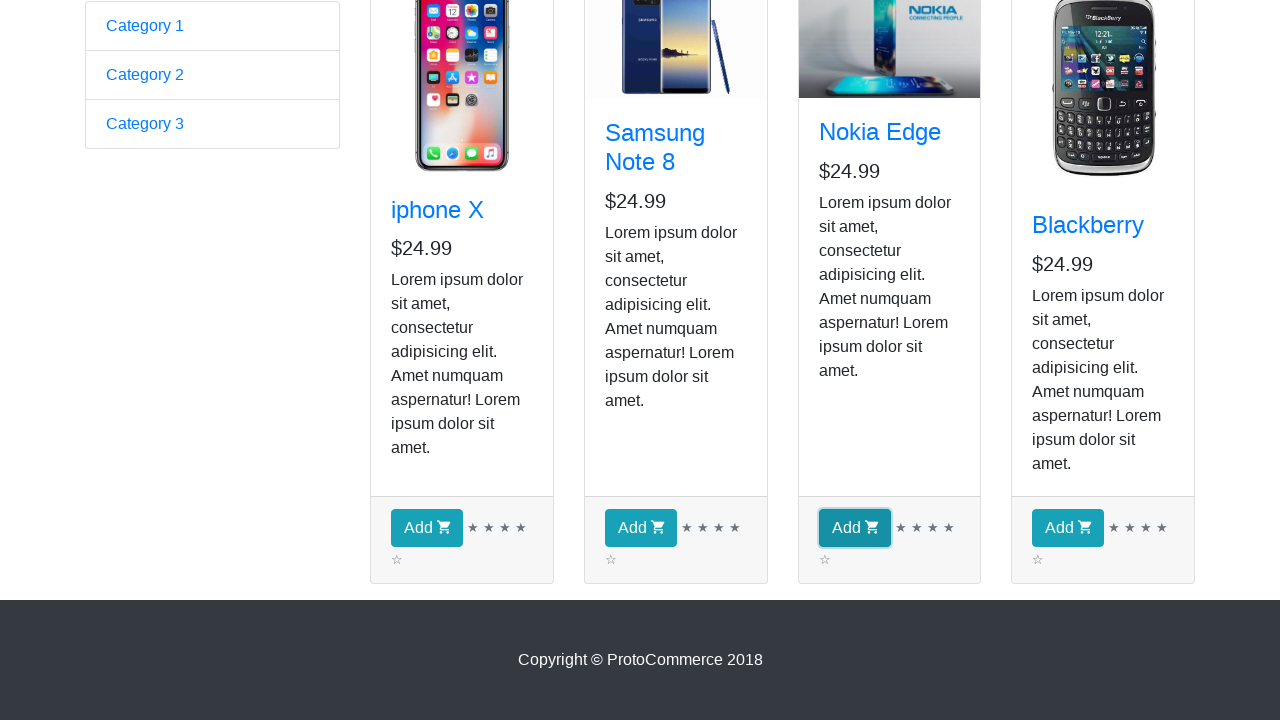

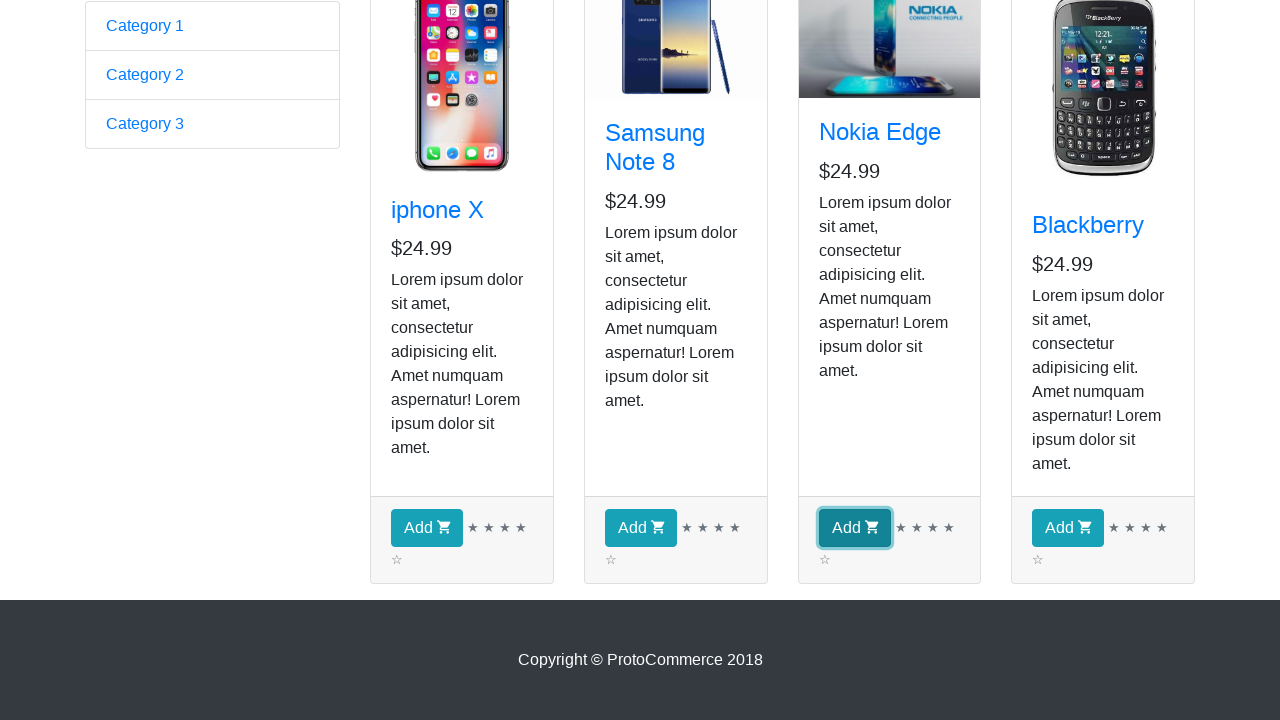